Tests navigation to YouTube social media page by hovering over social icons and clicking YouTube link

Starting URL: https://www.labirint.ru/

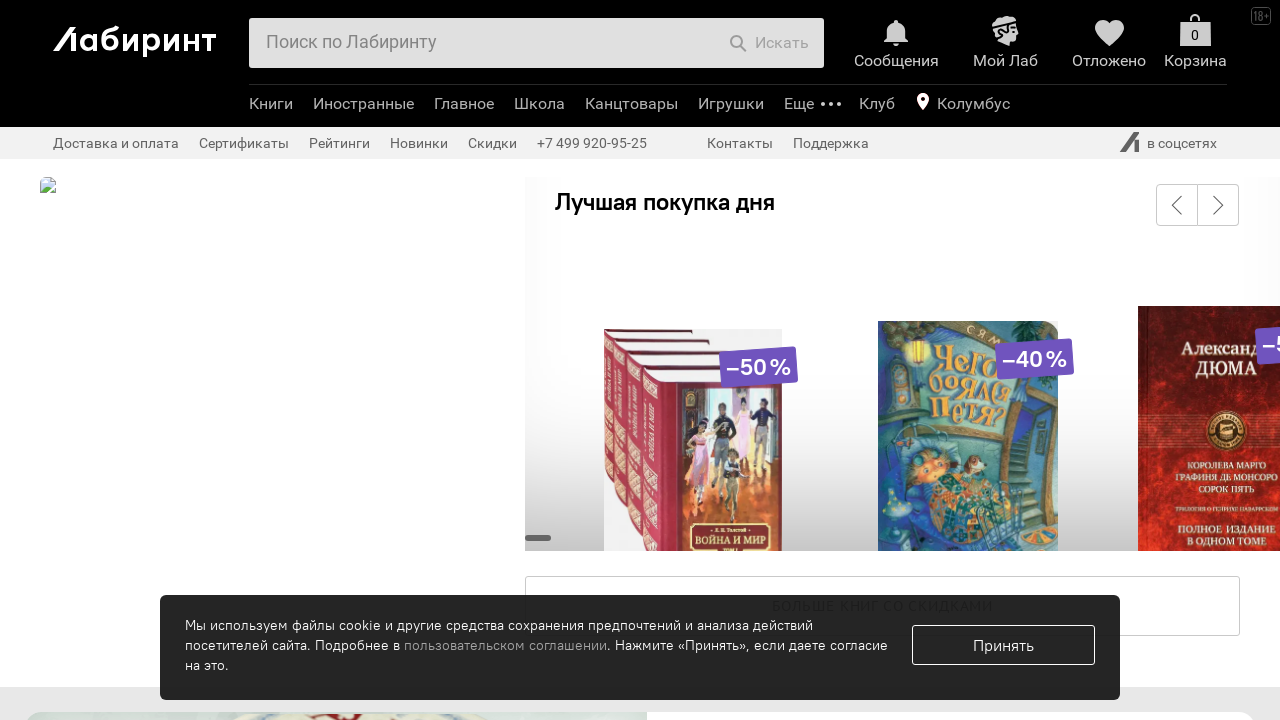

Hovered over social media icon at (1129, 142) on span.b-header-b-social-e-icon.b-header-e-sprite-background.b-header-b-social-e-i
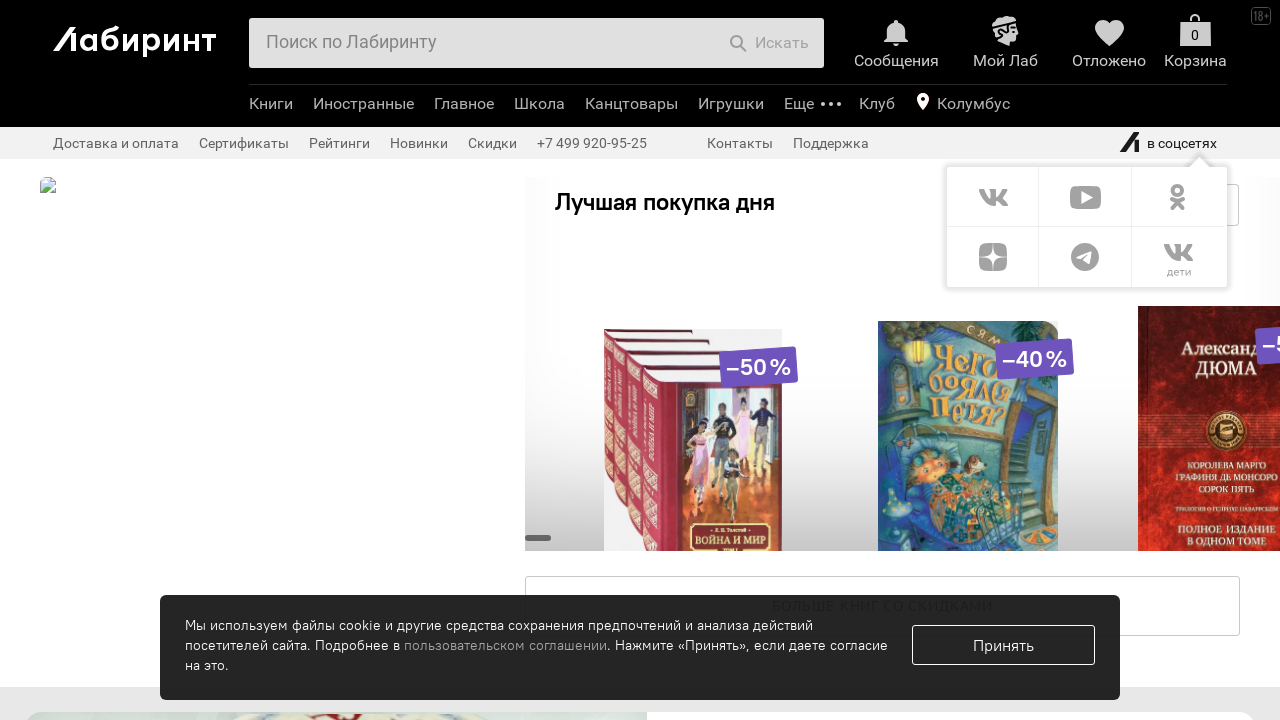

Clicked YouTube social media link at (1086, 197) on .b-header-b-social-e-icon.b-header-e-sprite-background.b-header-b-social-e-icon-
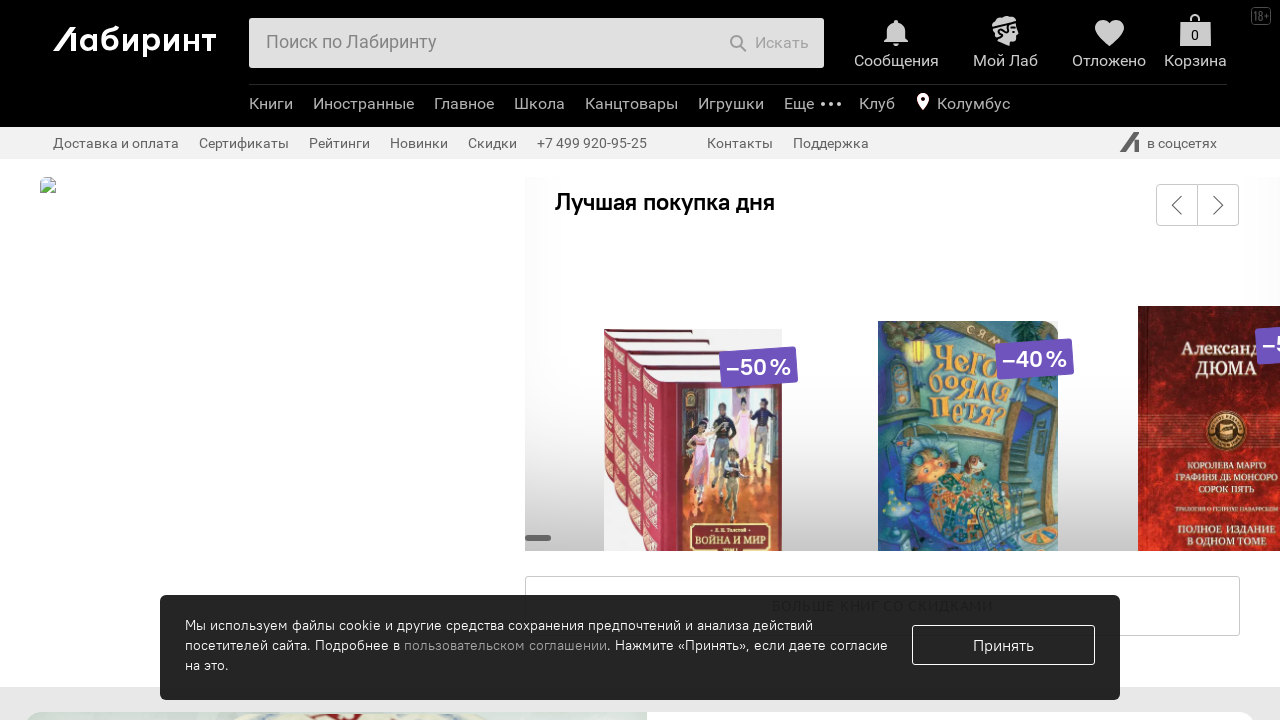

Waited for new tab/window to open
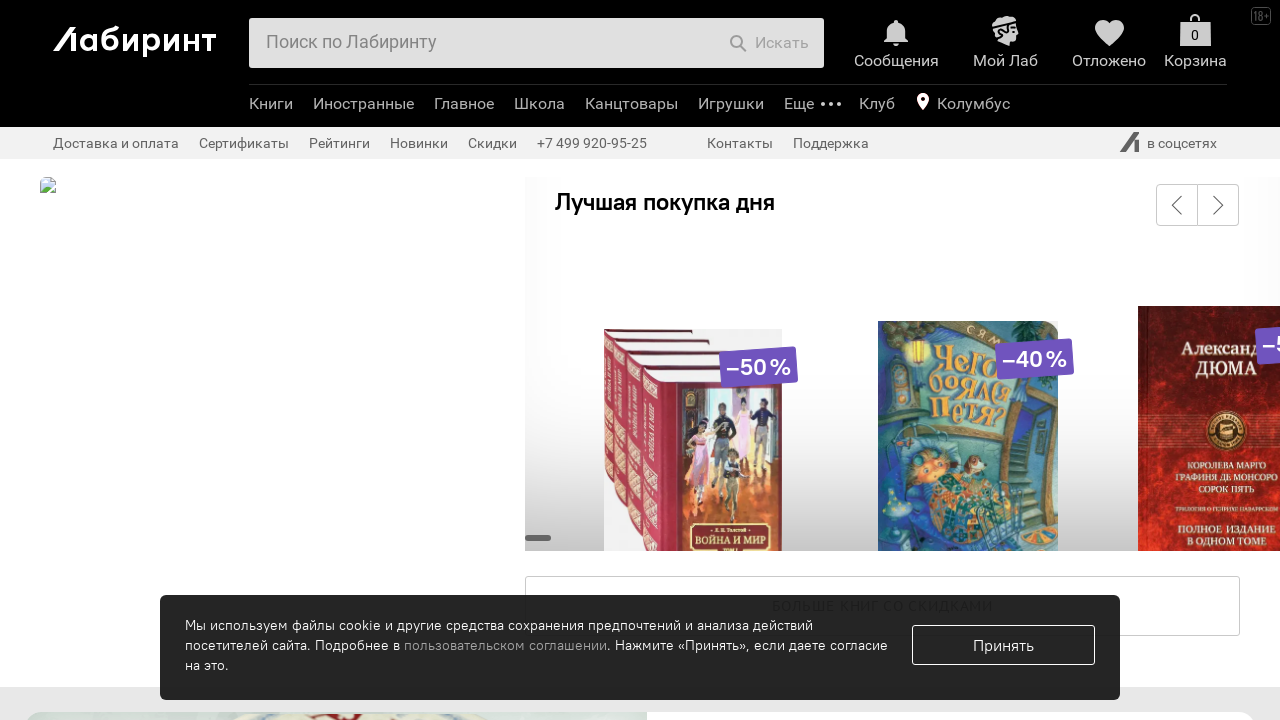

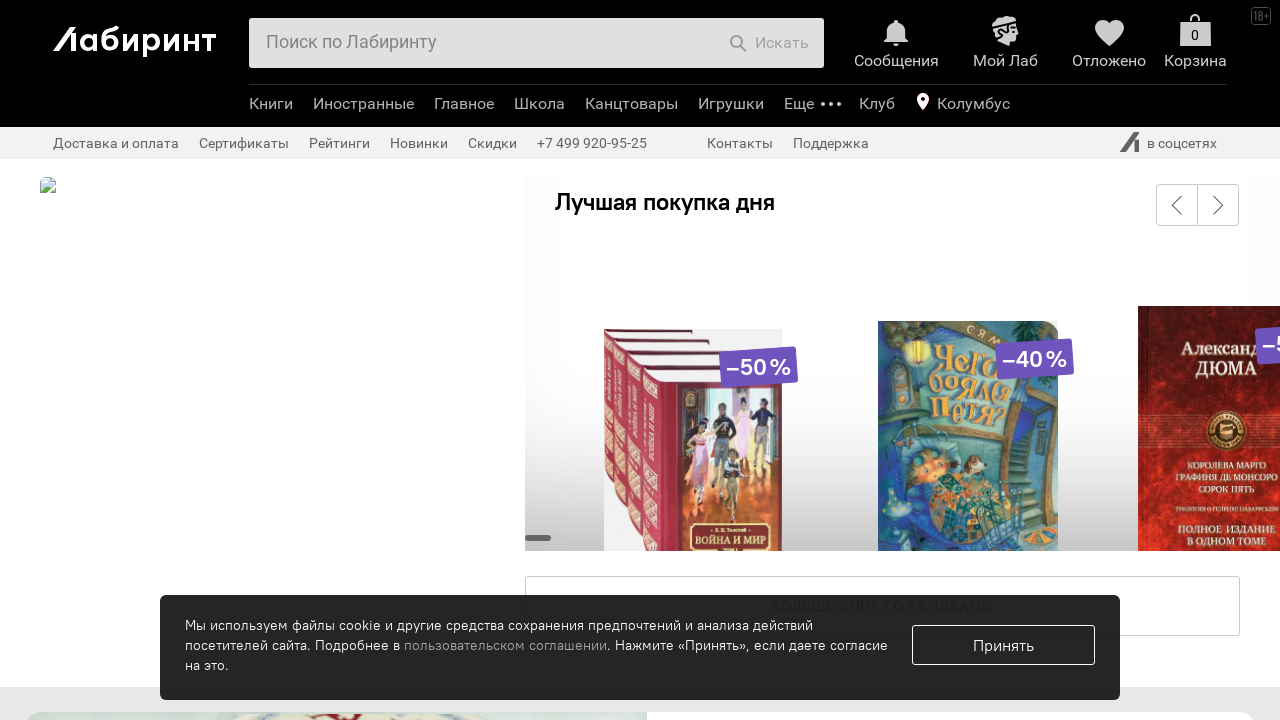